Tests keyboard shortcuts for copy and paste operations between form fields

Starting URL: https://demoqa.com/automation-practice-form

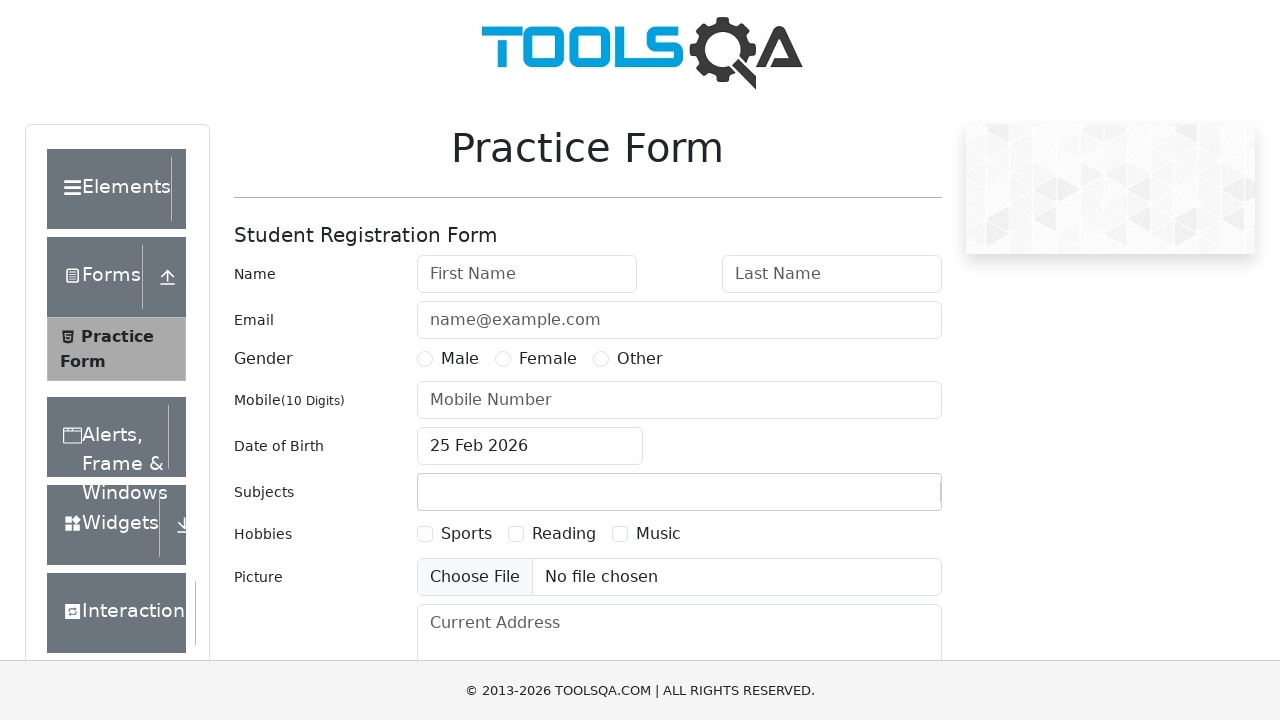

Filled first name field with 'John Doe Smith' on #firstName
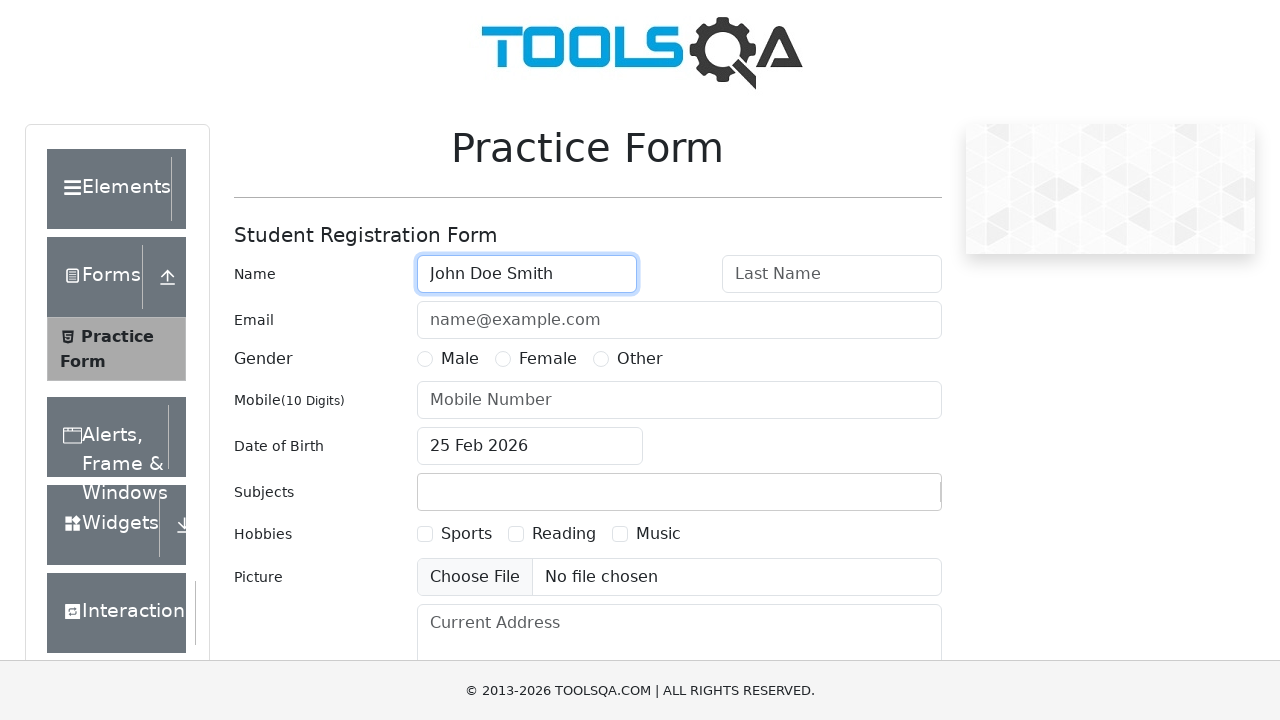

Clicked on first name field to focus at (527, 274) on #firstName
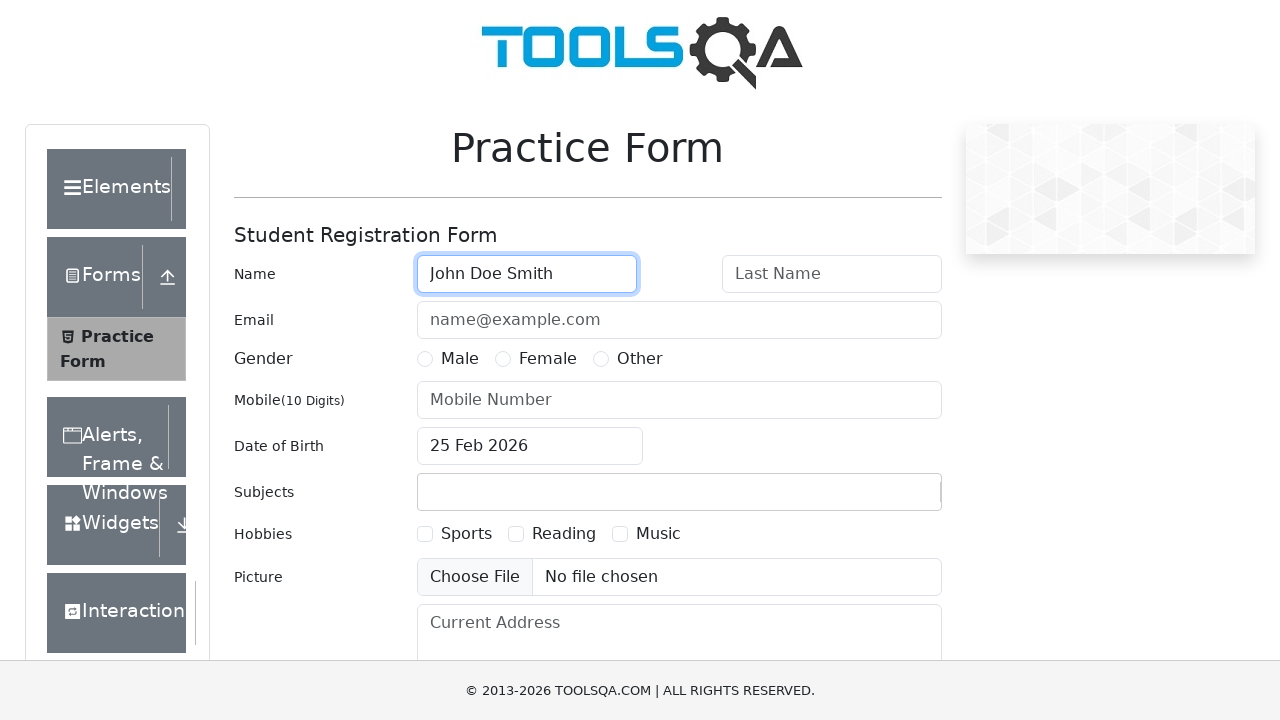

Selected all text in first name field using Ctrl+A
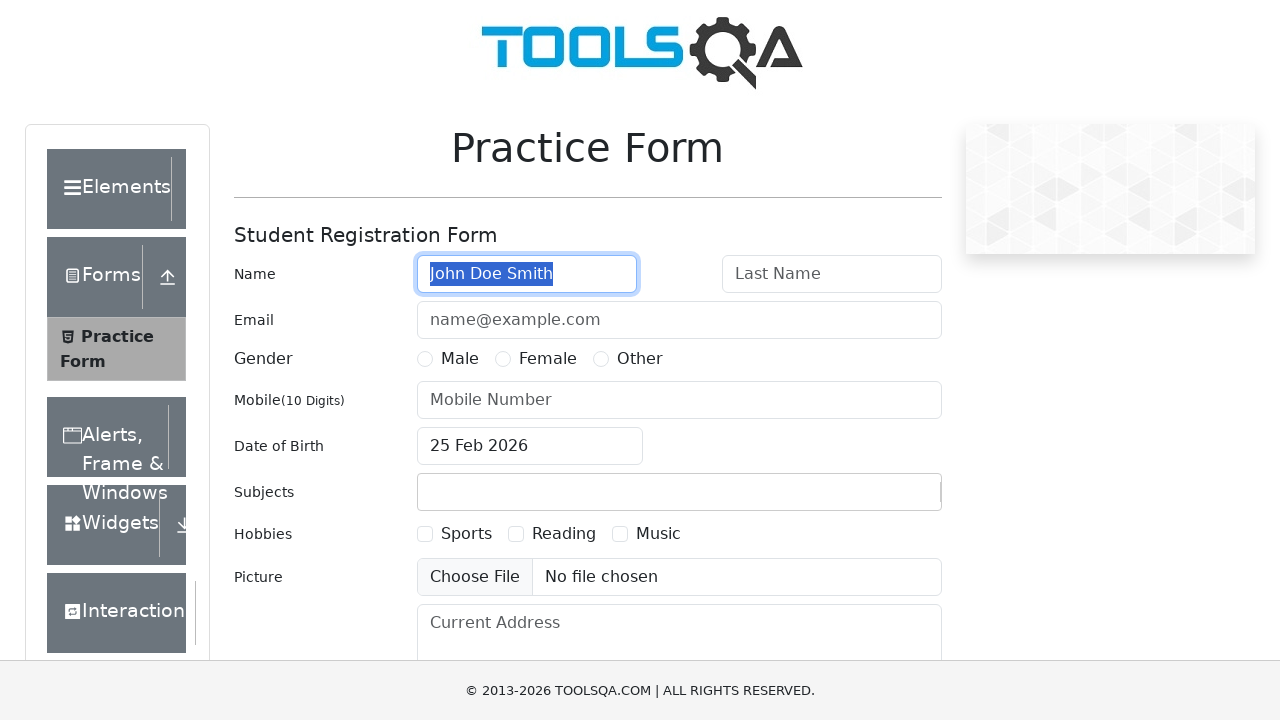

Copied selected text using Ctrl+C
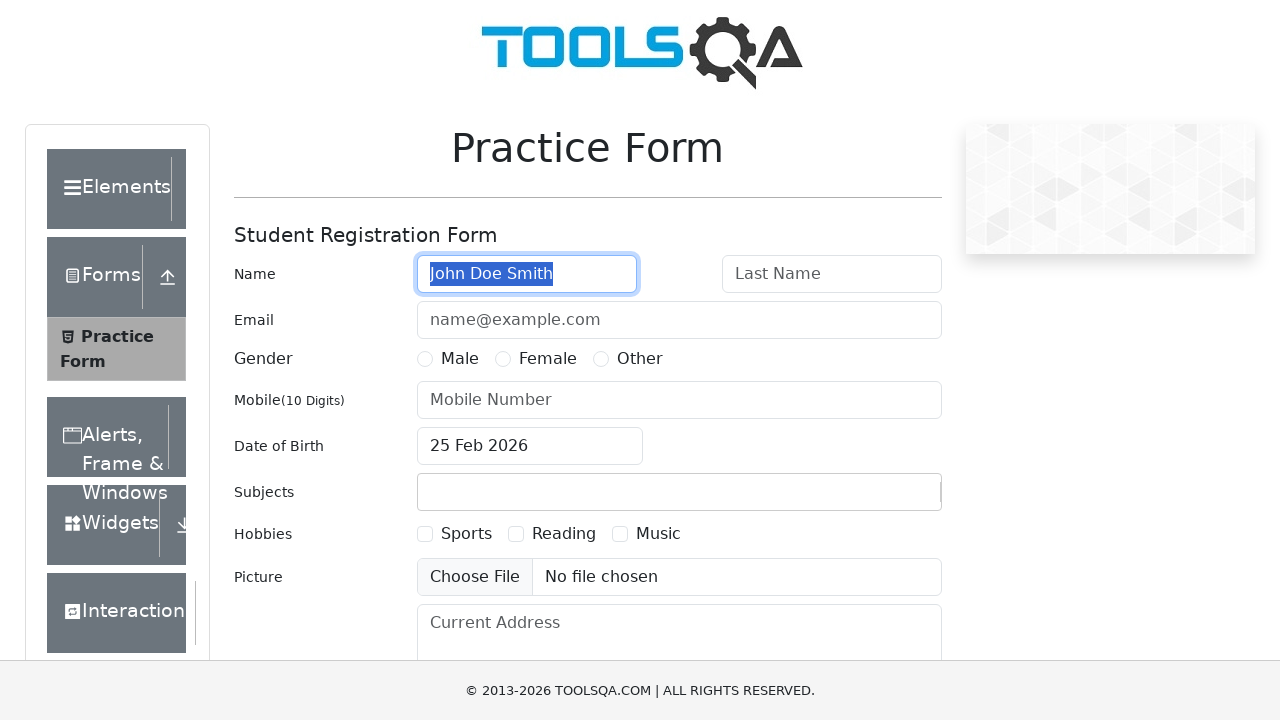

Pressed Tab to move focus to last name field
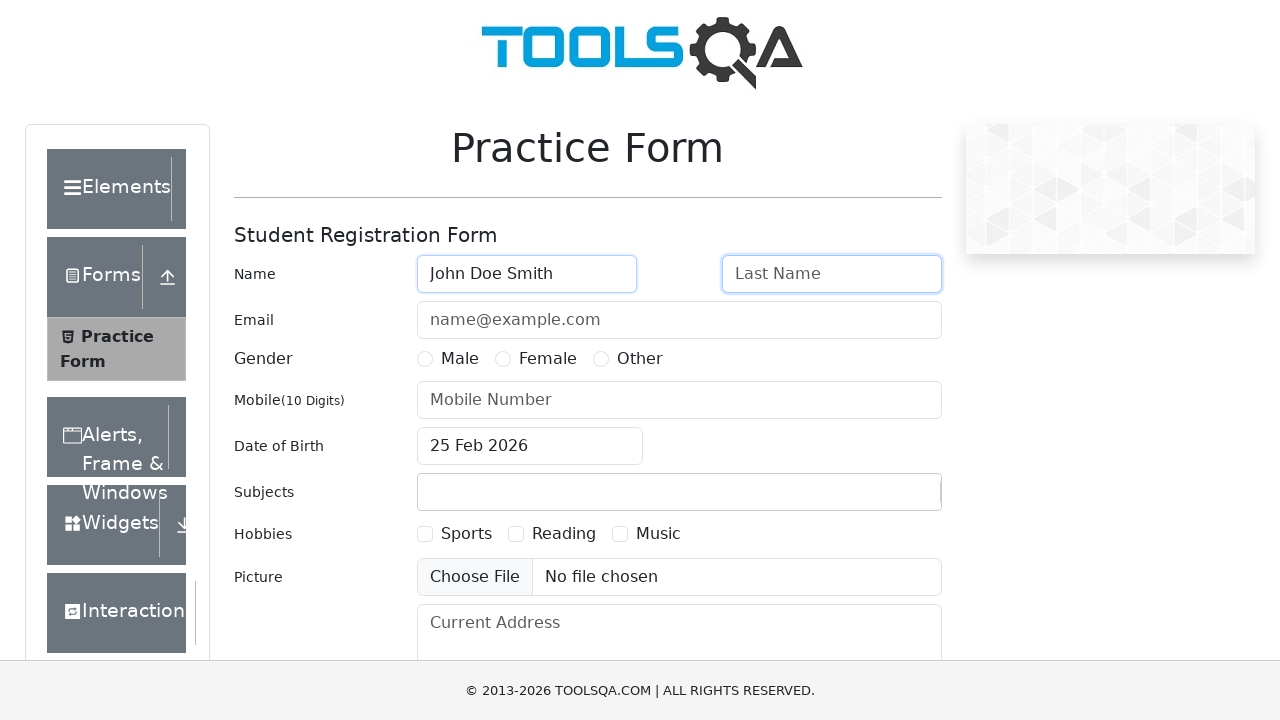

Pasted copied text into last name field using Ctrl+V
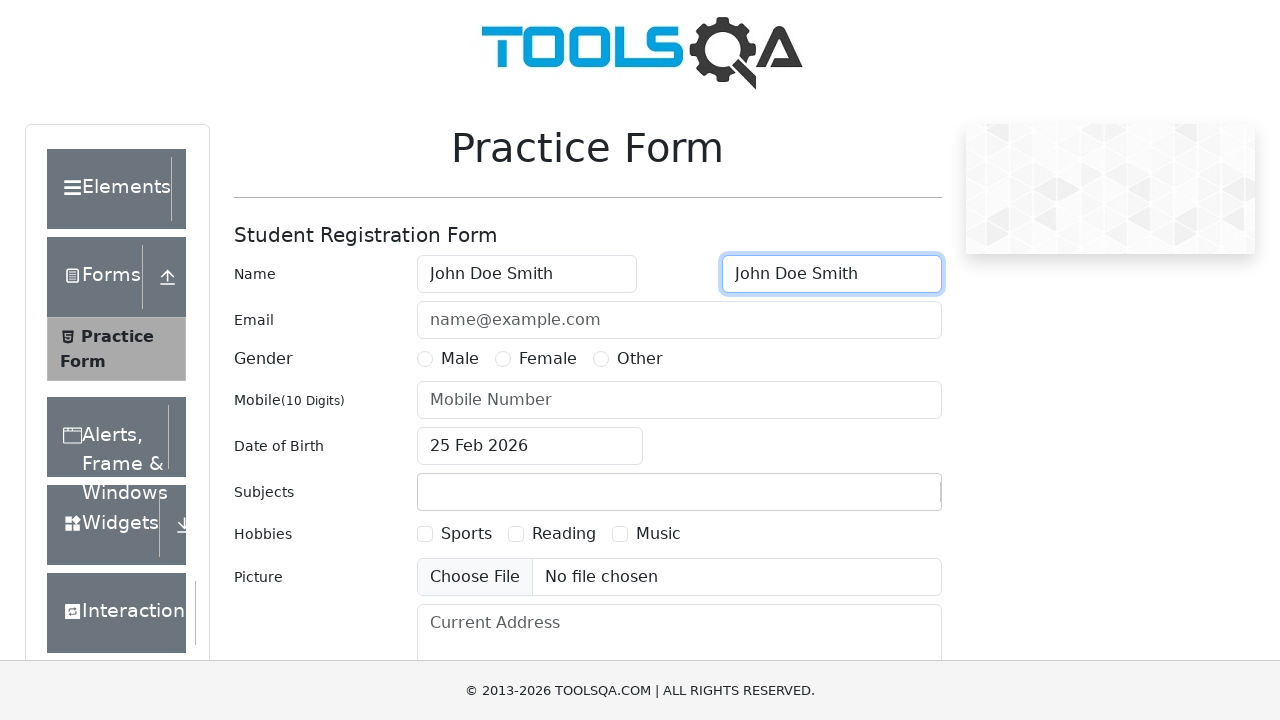

Waited 500ms for paste operation to complete
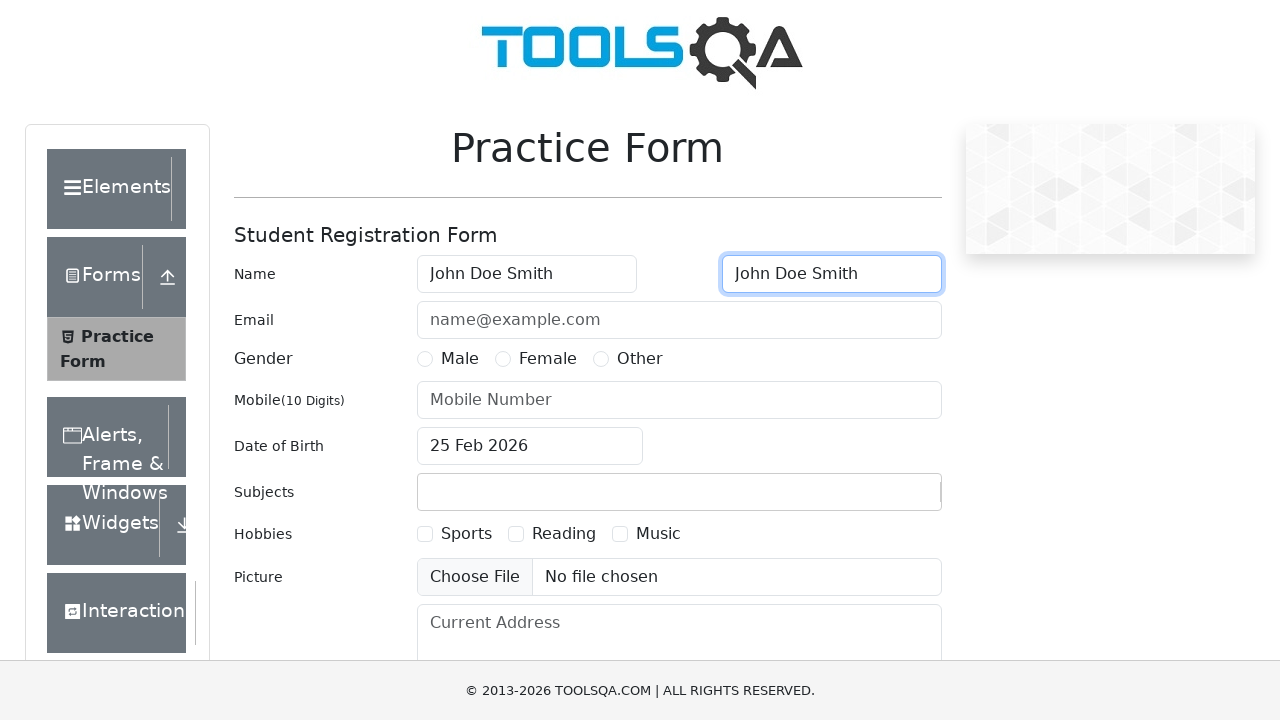

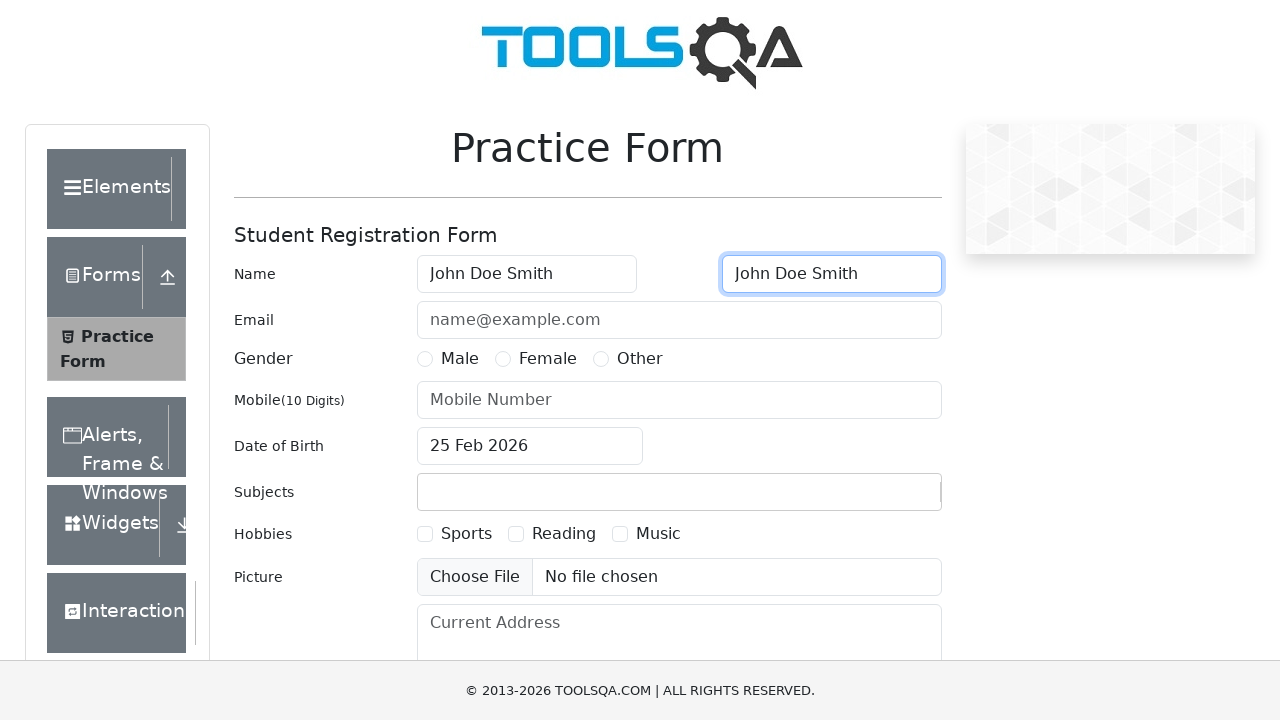